Opens the homepage and clicks on the "Inputs" link to navigate to the inputs page.

Starting URL: https://the-internet.herokuapp.com/

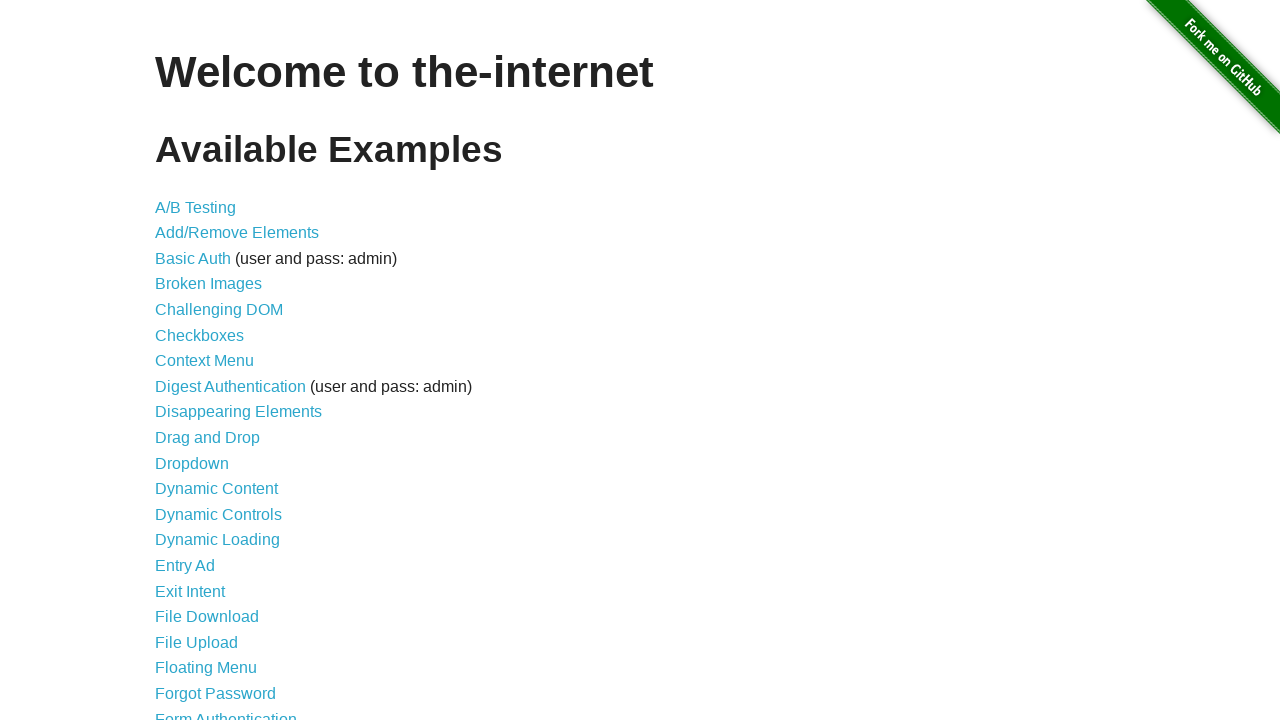

Opened homepage at https://the-internet.herokuapp.com/
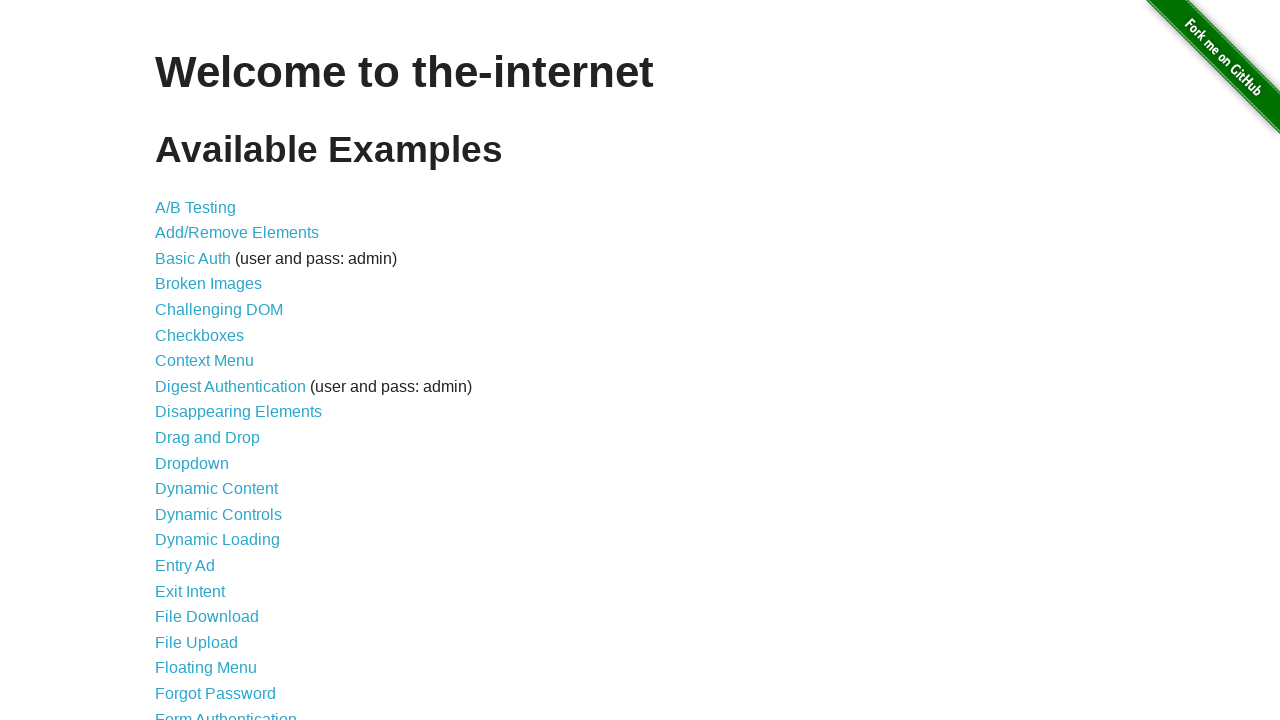

Clicked on the 'Inputs' link to navigate to the inputs page at (176, 361) on text=Inputs
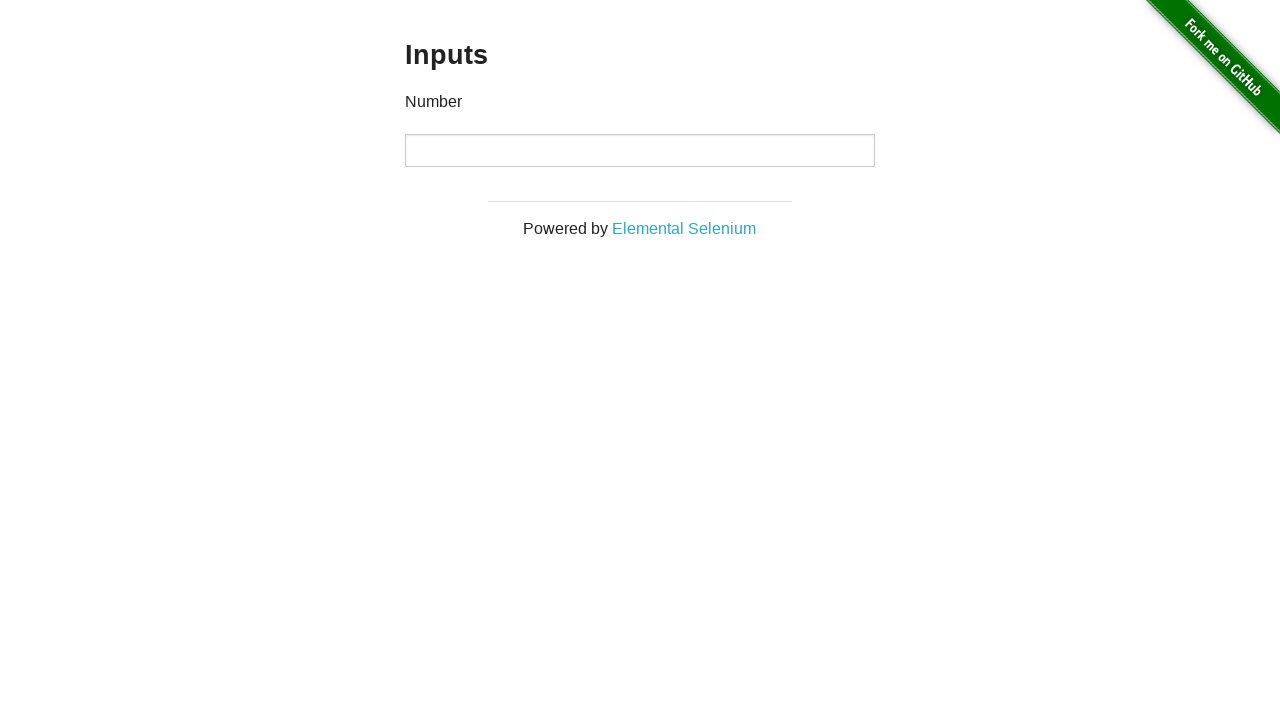

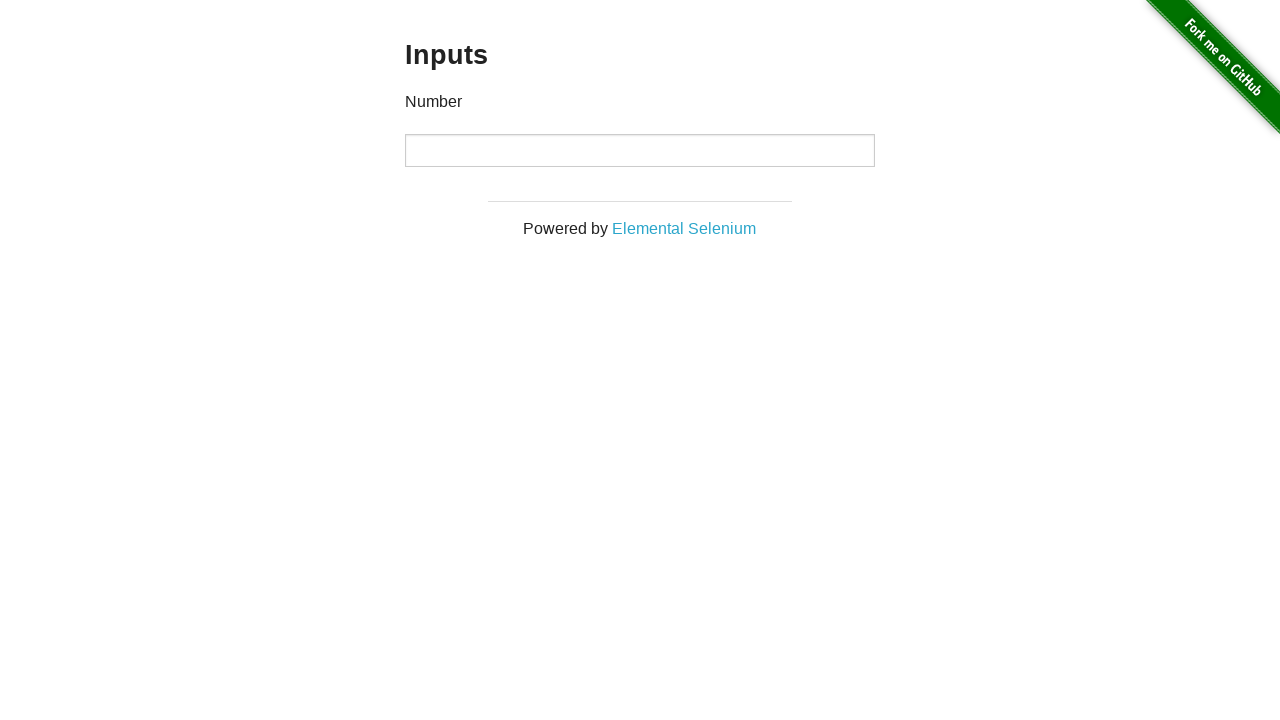